Tests product search by typing a search term and verifying that 4 visible products are displayed.

Starting URL: https://rahulshettyacademy.com/seleniumPractise/#/

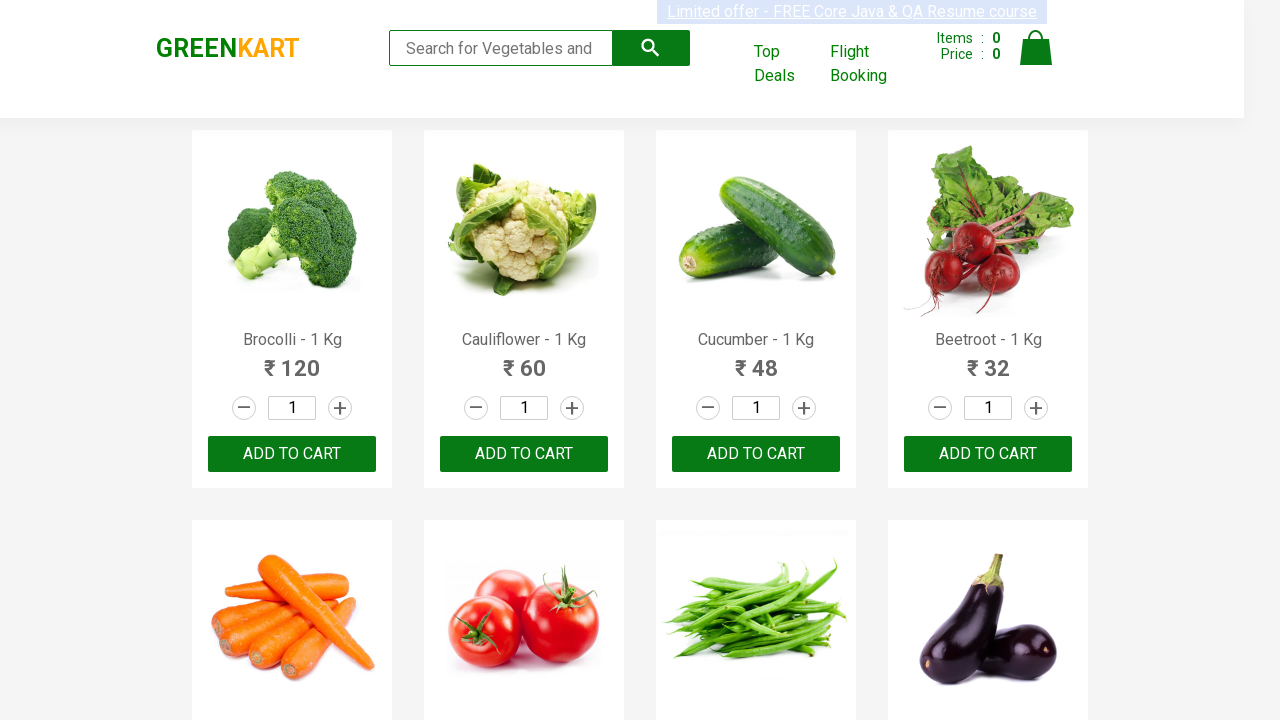

Filled search box with 'ca' on .search-keyword
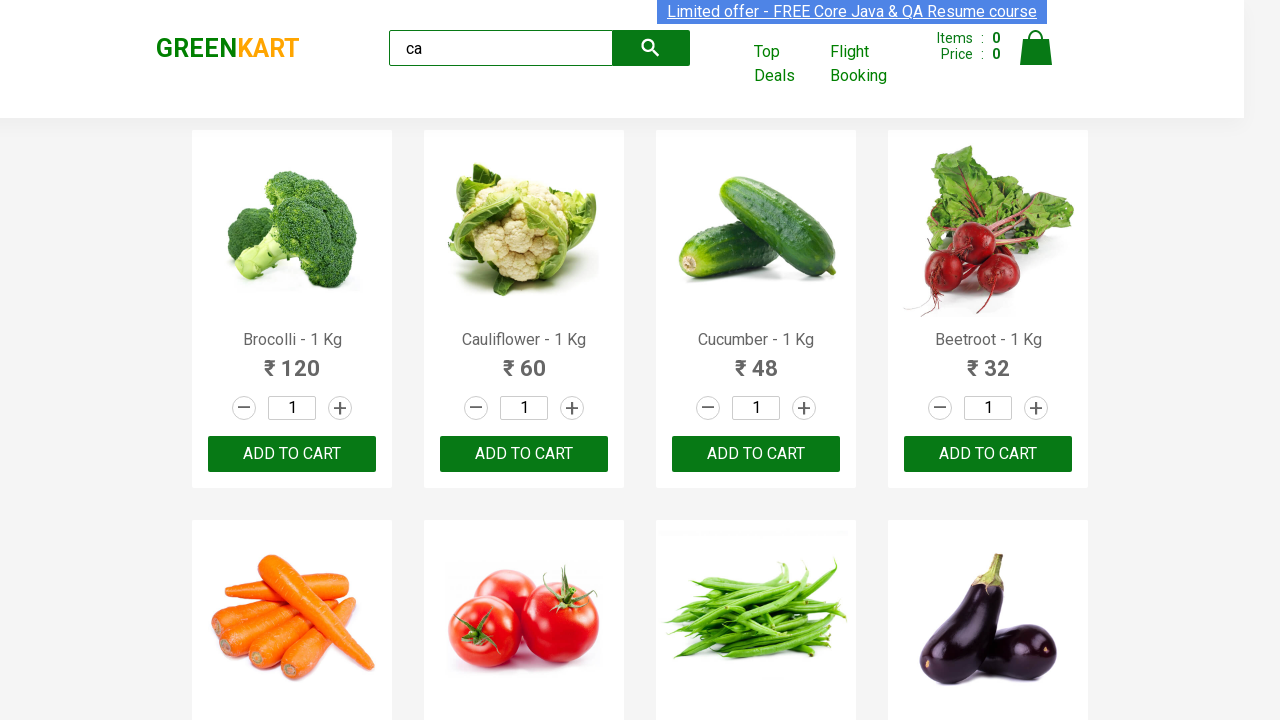

Waited 2000ms for products to load
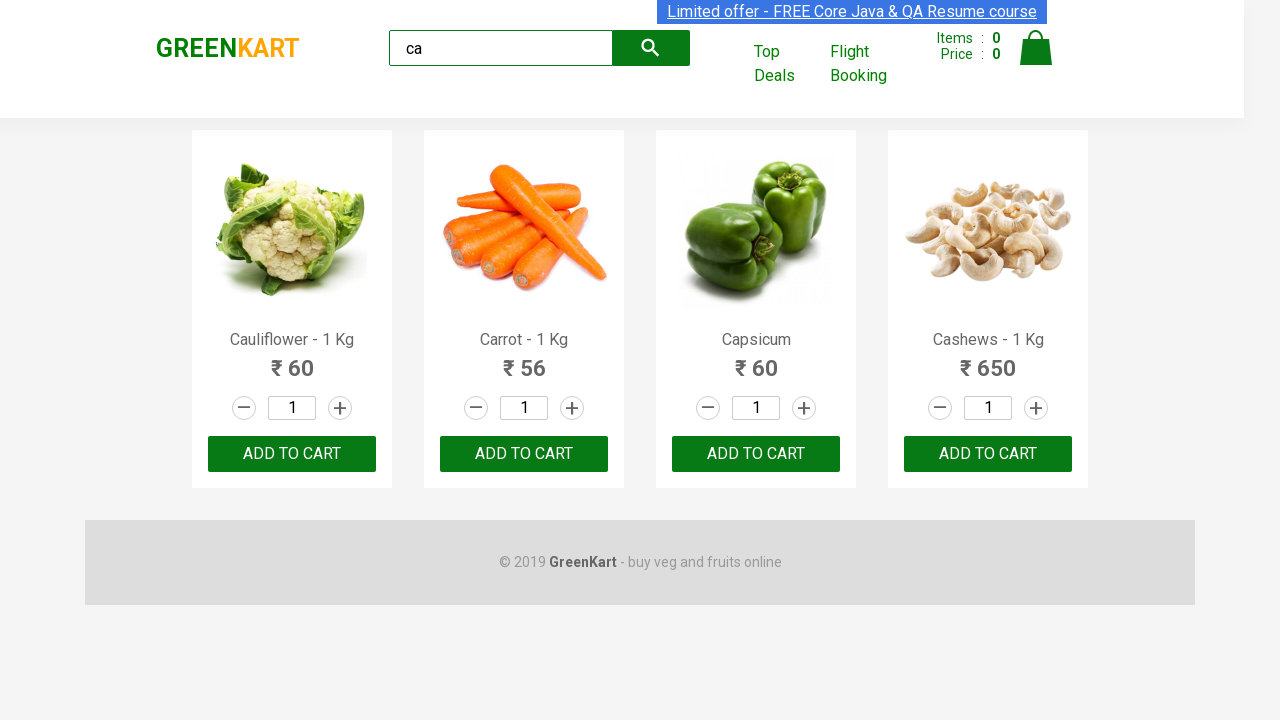

Located all visible products
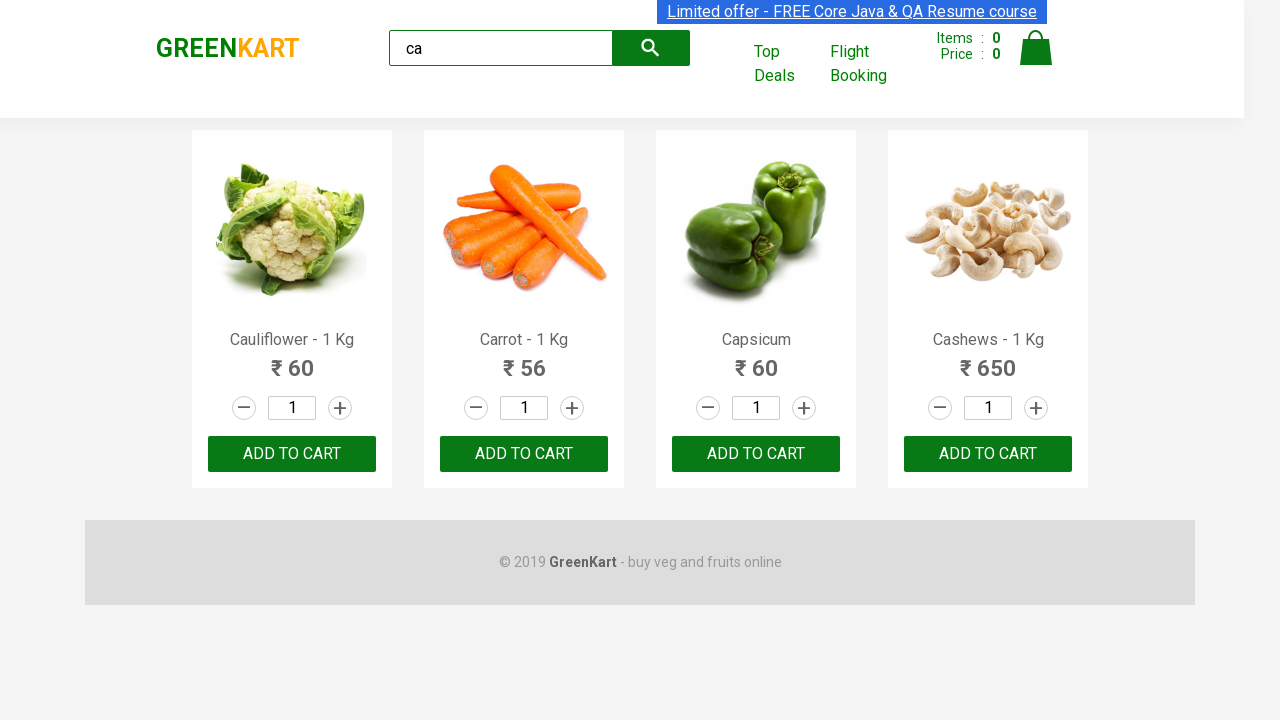

Verified that exactly 4 visible products are displayed
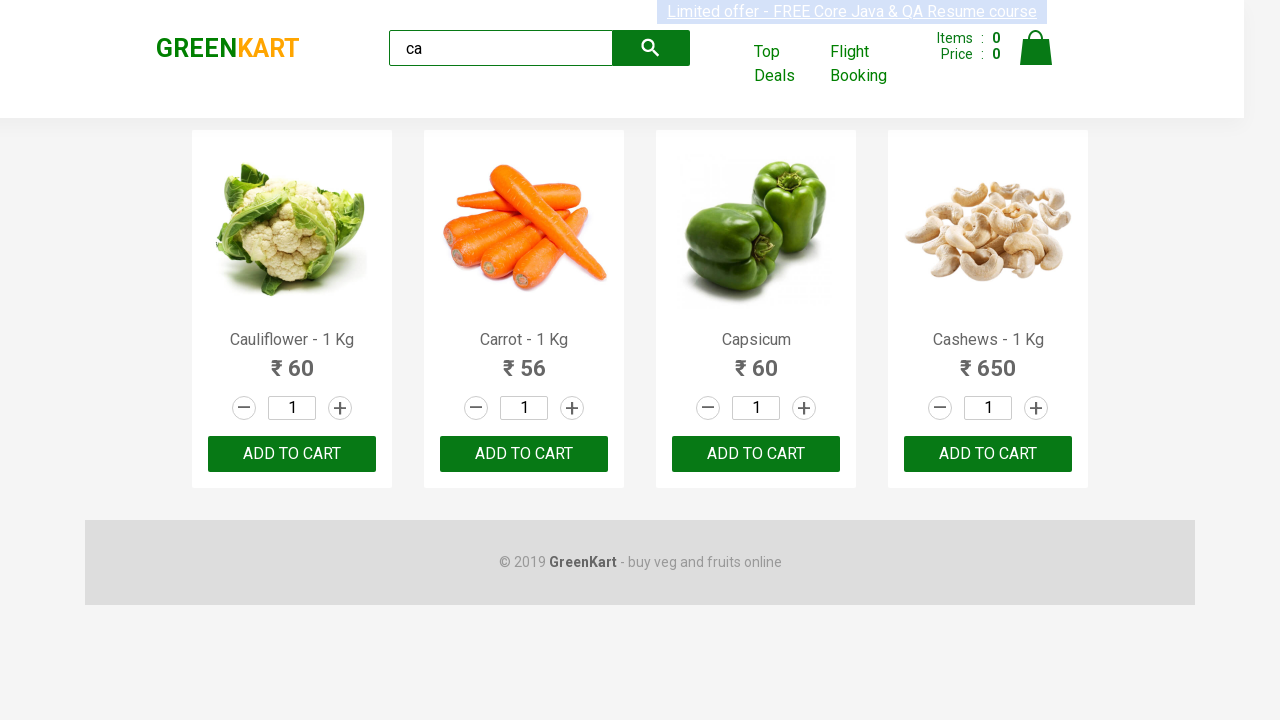

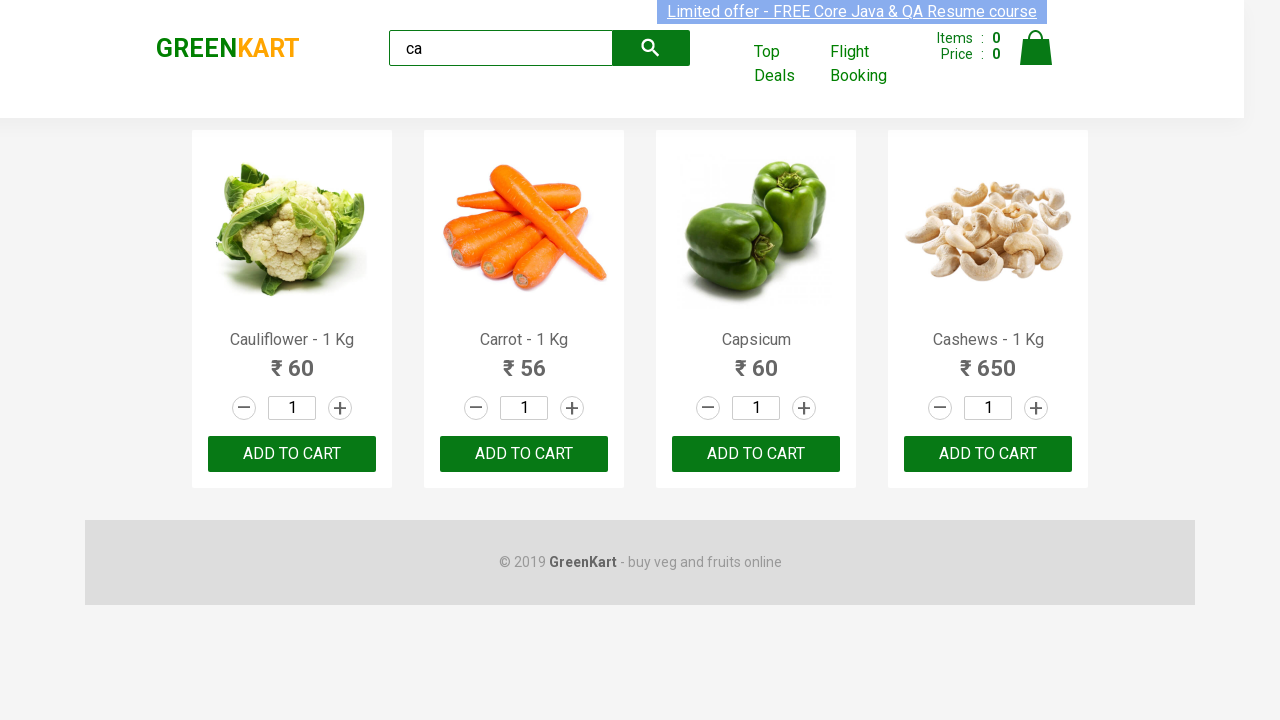